Tests different button interactions including double-click, right-click (context click), and regular click, verifying appropriate messages appear for each interaction type.

Starting URL: https://demoqa.com/buttons

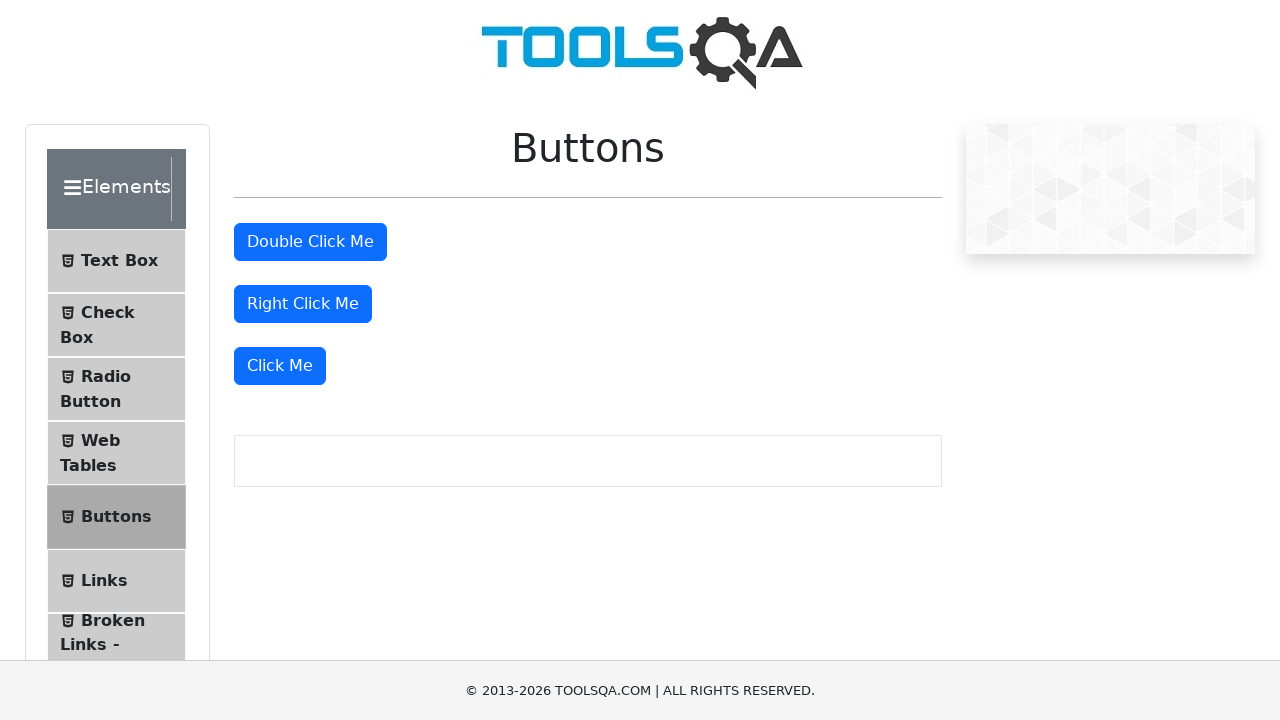

Navigated to buttons test page
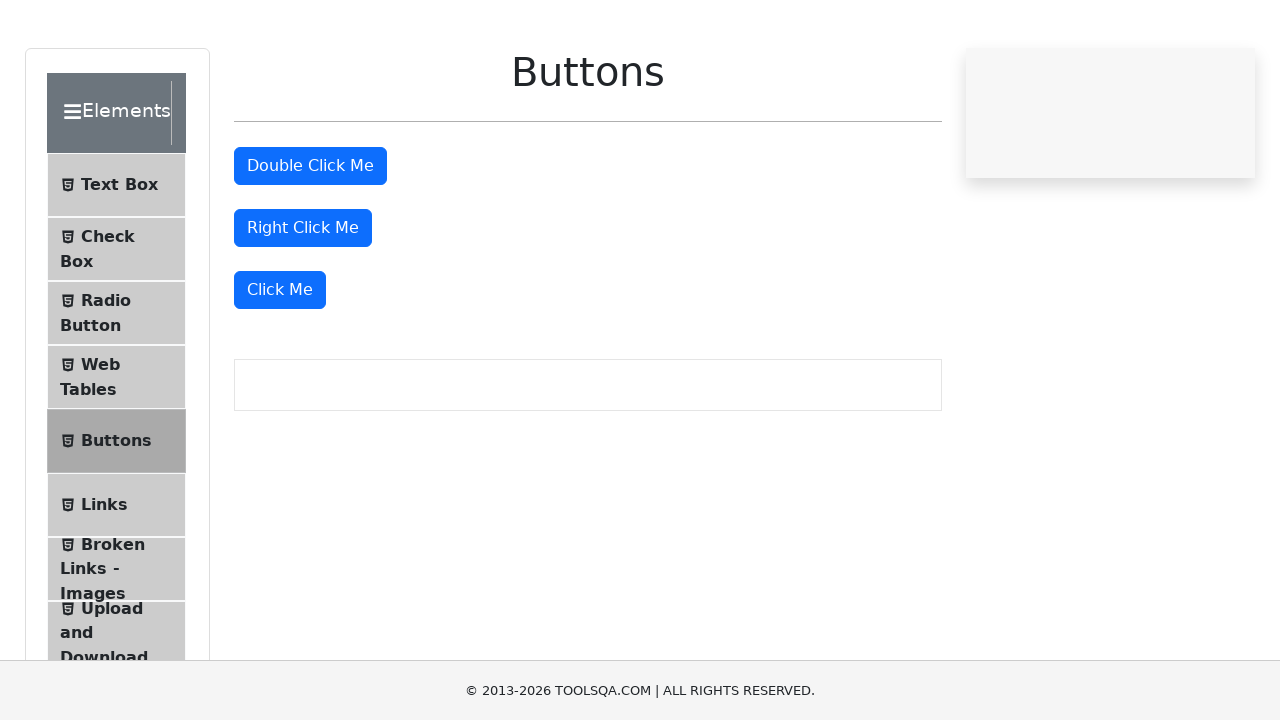

Double-clicked the double click button at (310, 242) on #doubleClickBtn
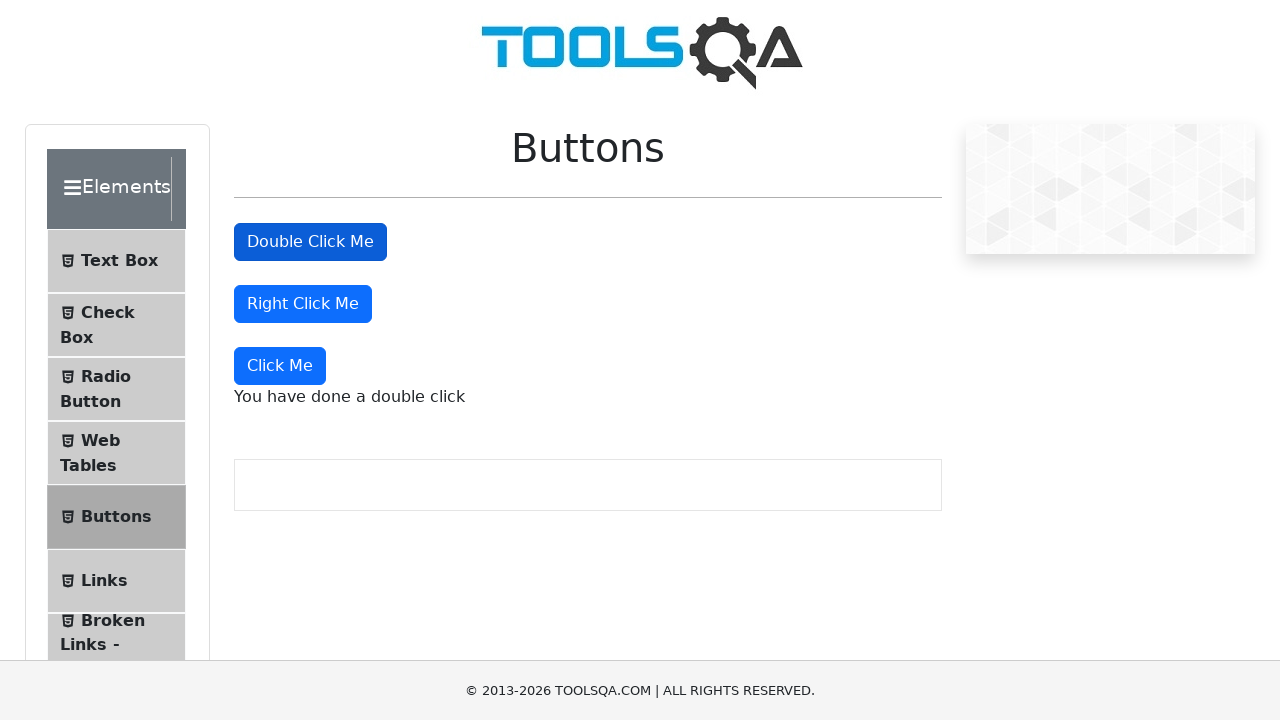

Double click message appeared confirming interaction
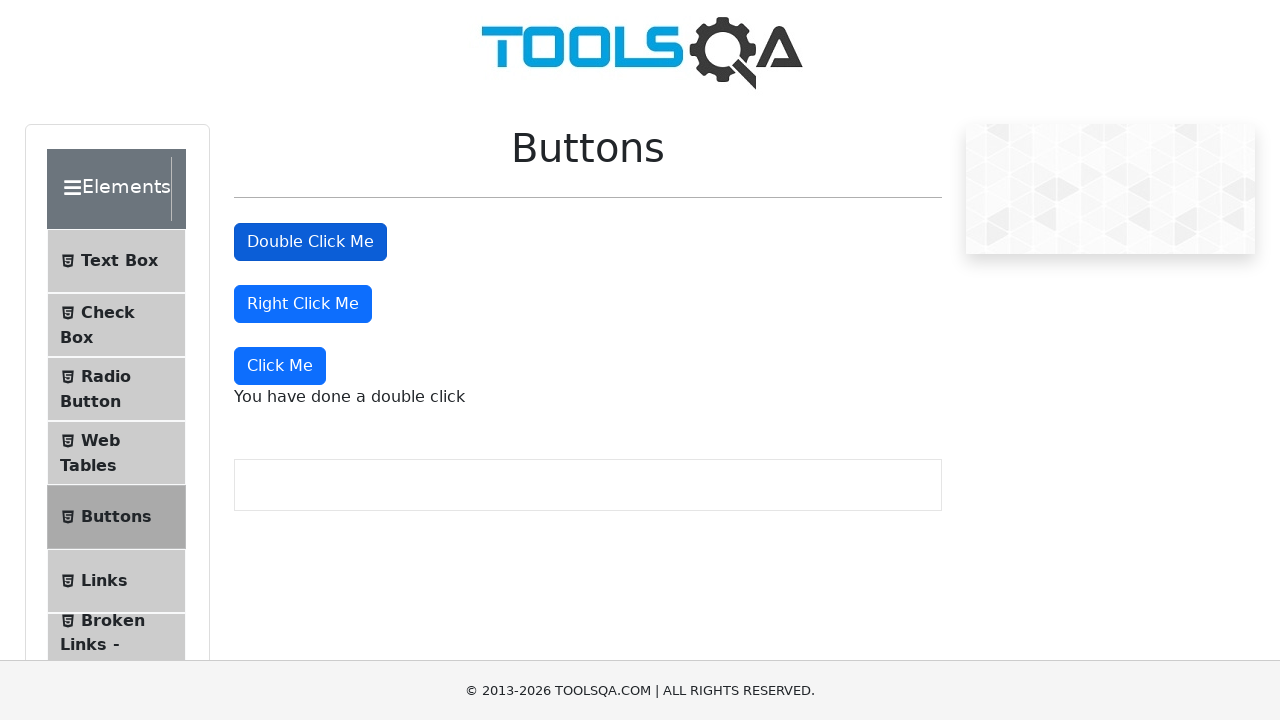

Right-clicked the right click button at (303, 304) on #rightClickBtn
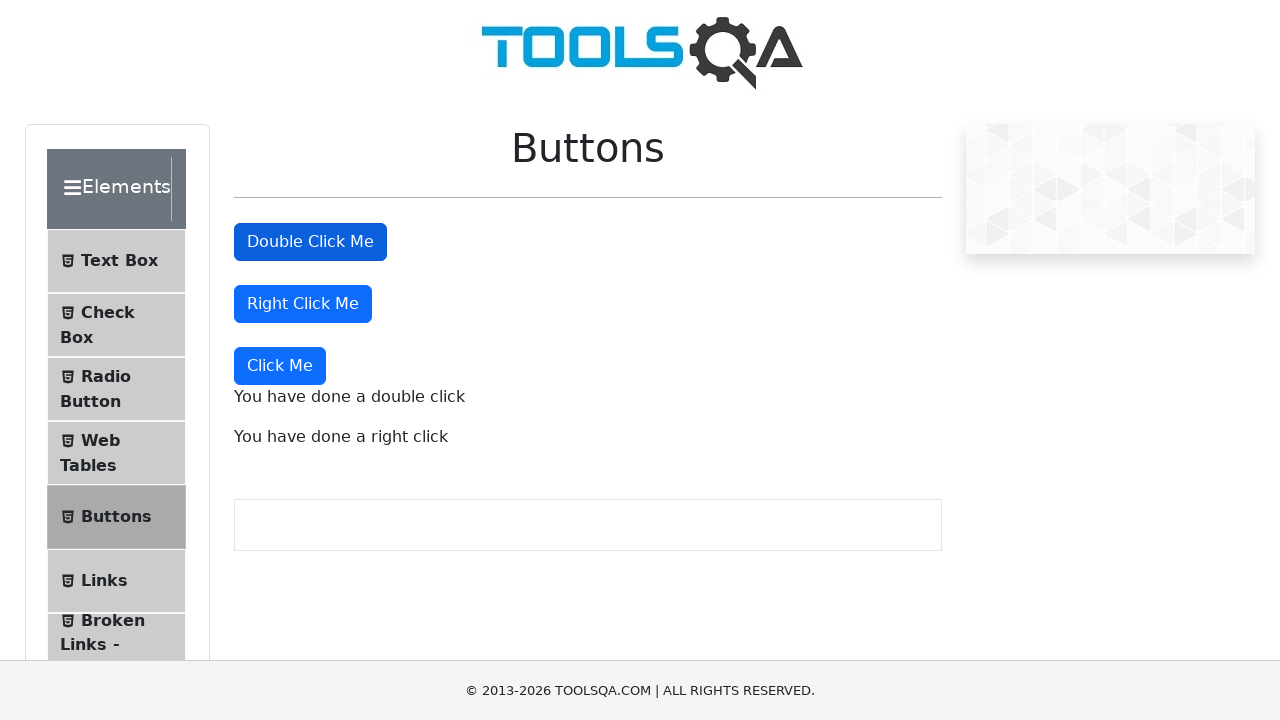

Right click message appeared confirming interaction
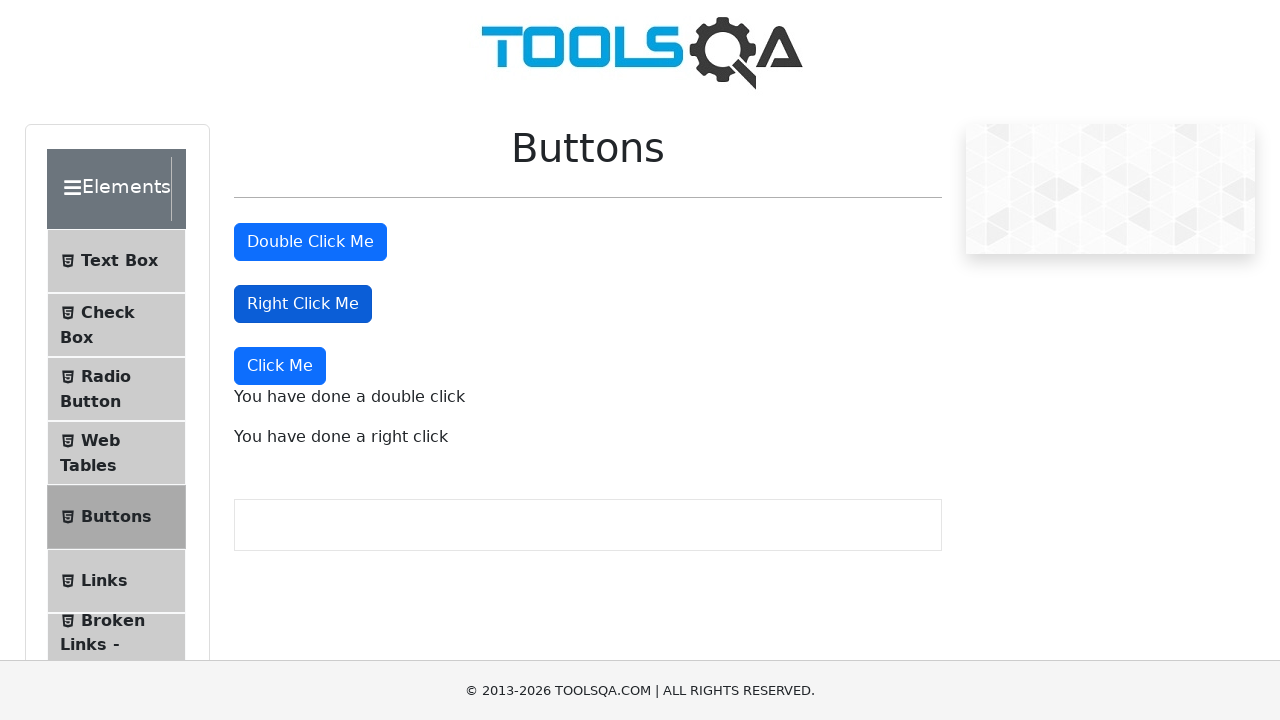

Clicked the 'Click Me' button with regular left click at (280, 366) on xpath=//button[text()='Click Me']
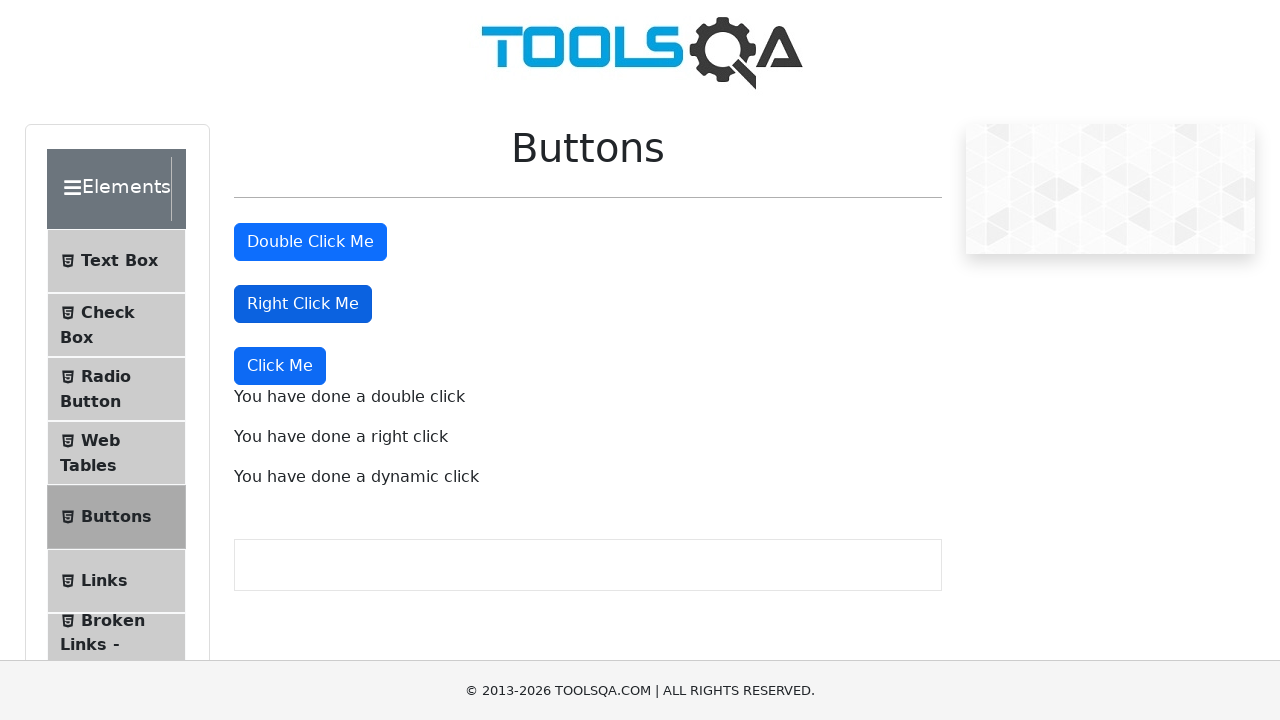

Dynamic click message appeared confirming interaction
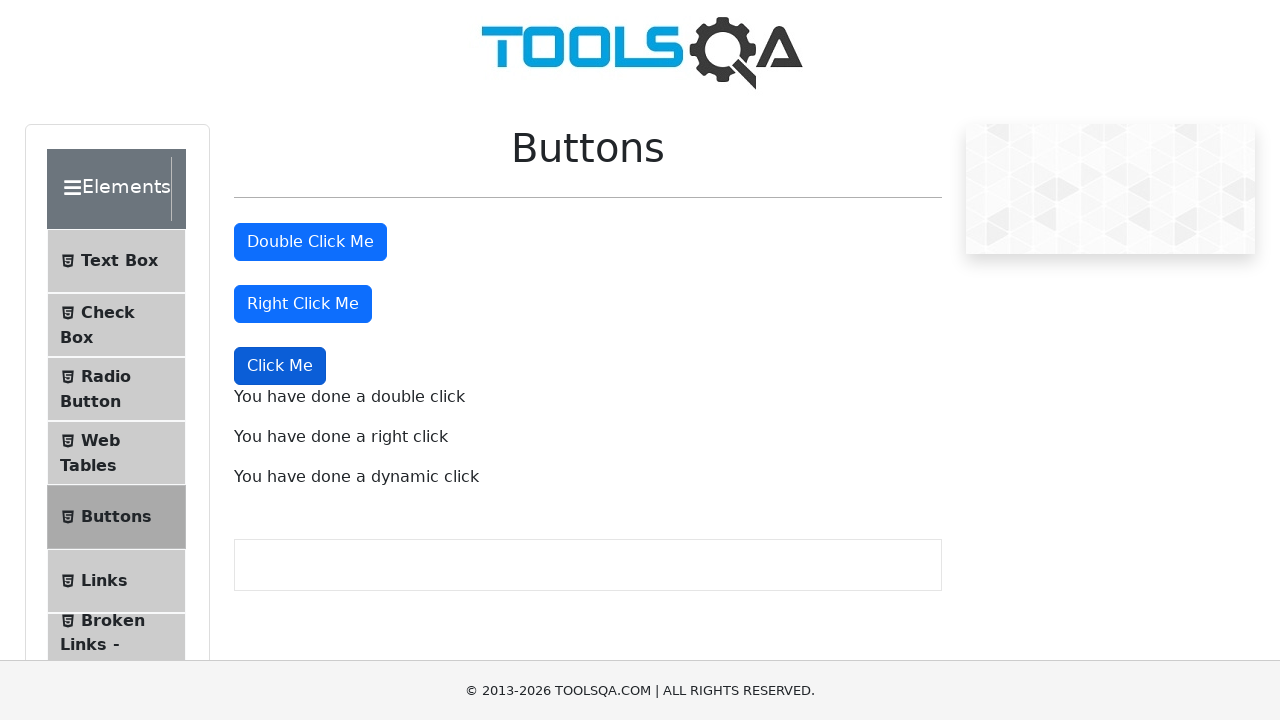

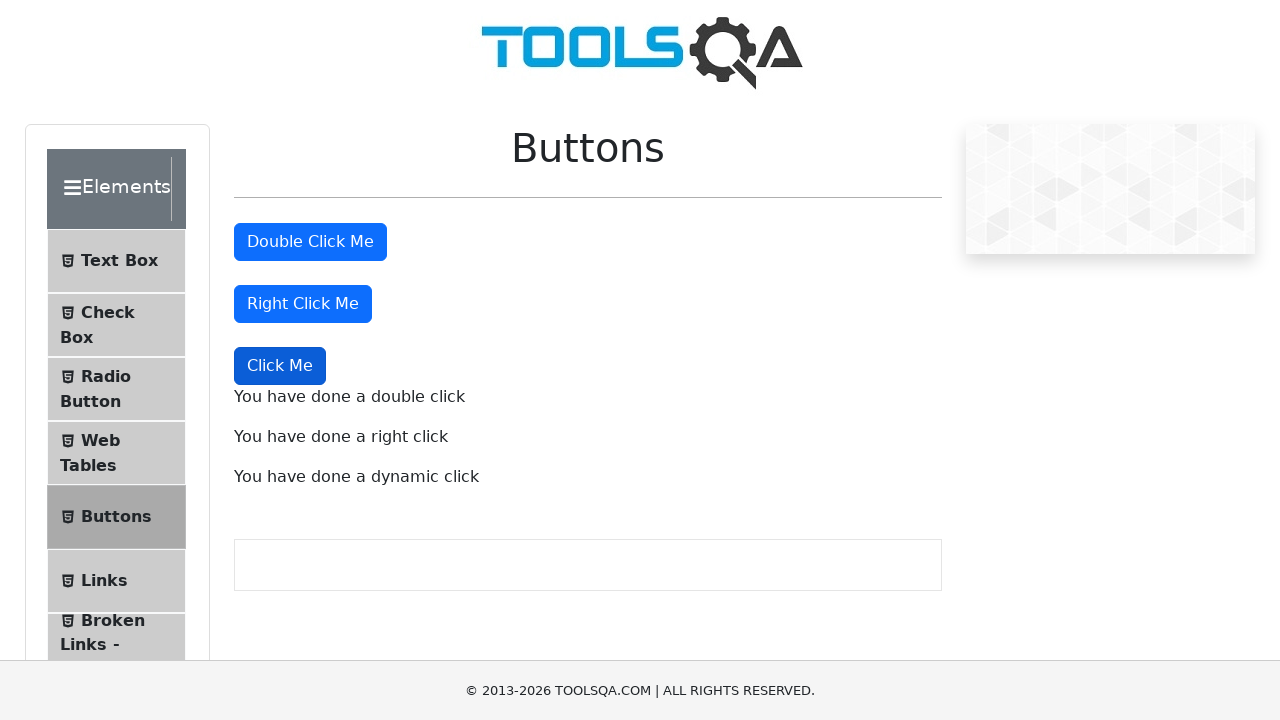